Navigates to GoDaddy Vietnam website, maximizes the browser window, and retrieves the page title

Starting URL: https://vn.godaddy.com

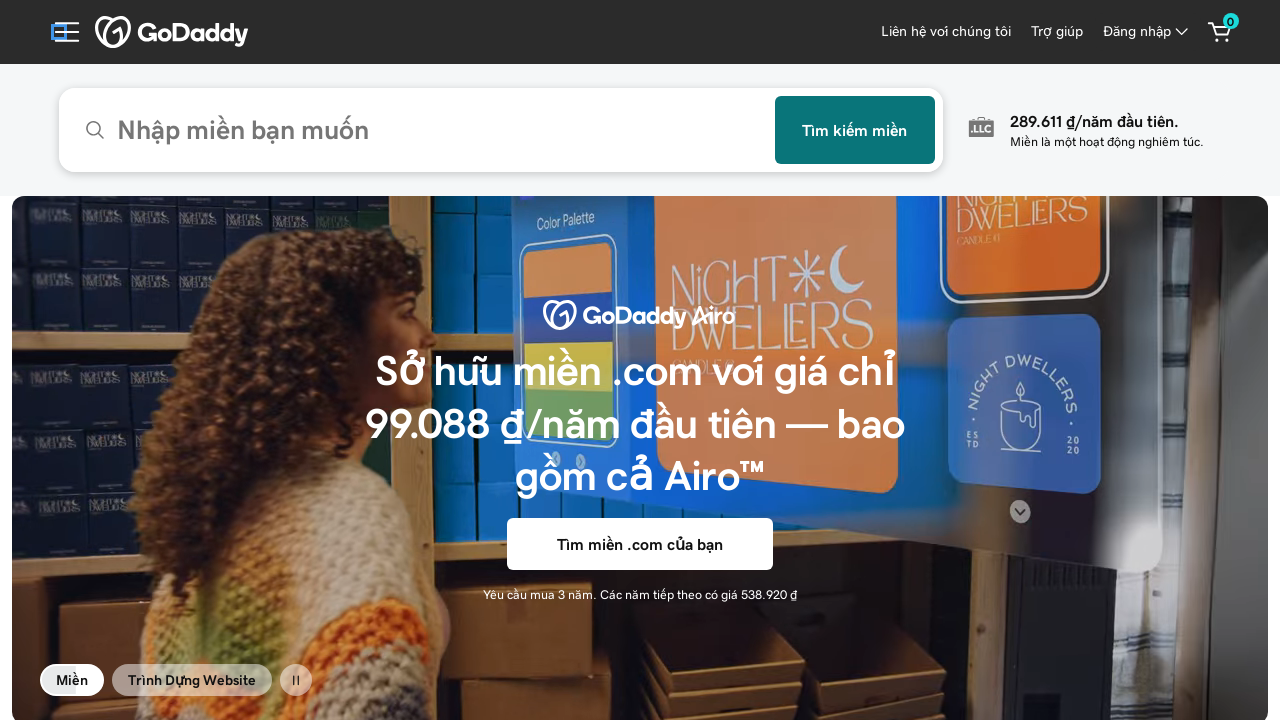

Set viewport size to 1920x1080
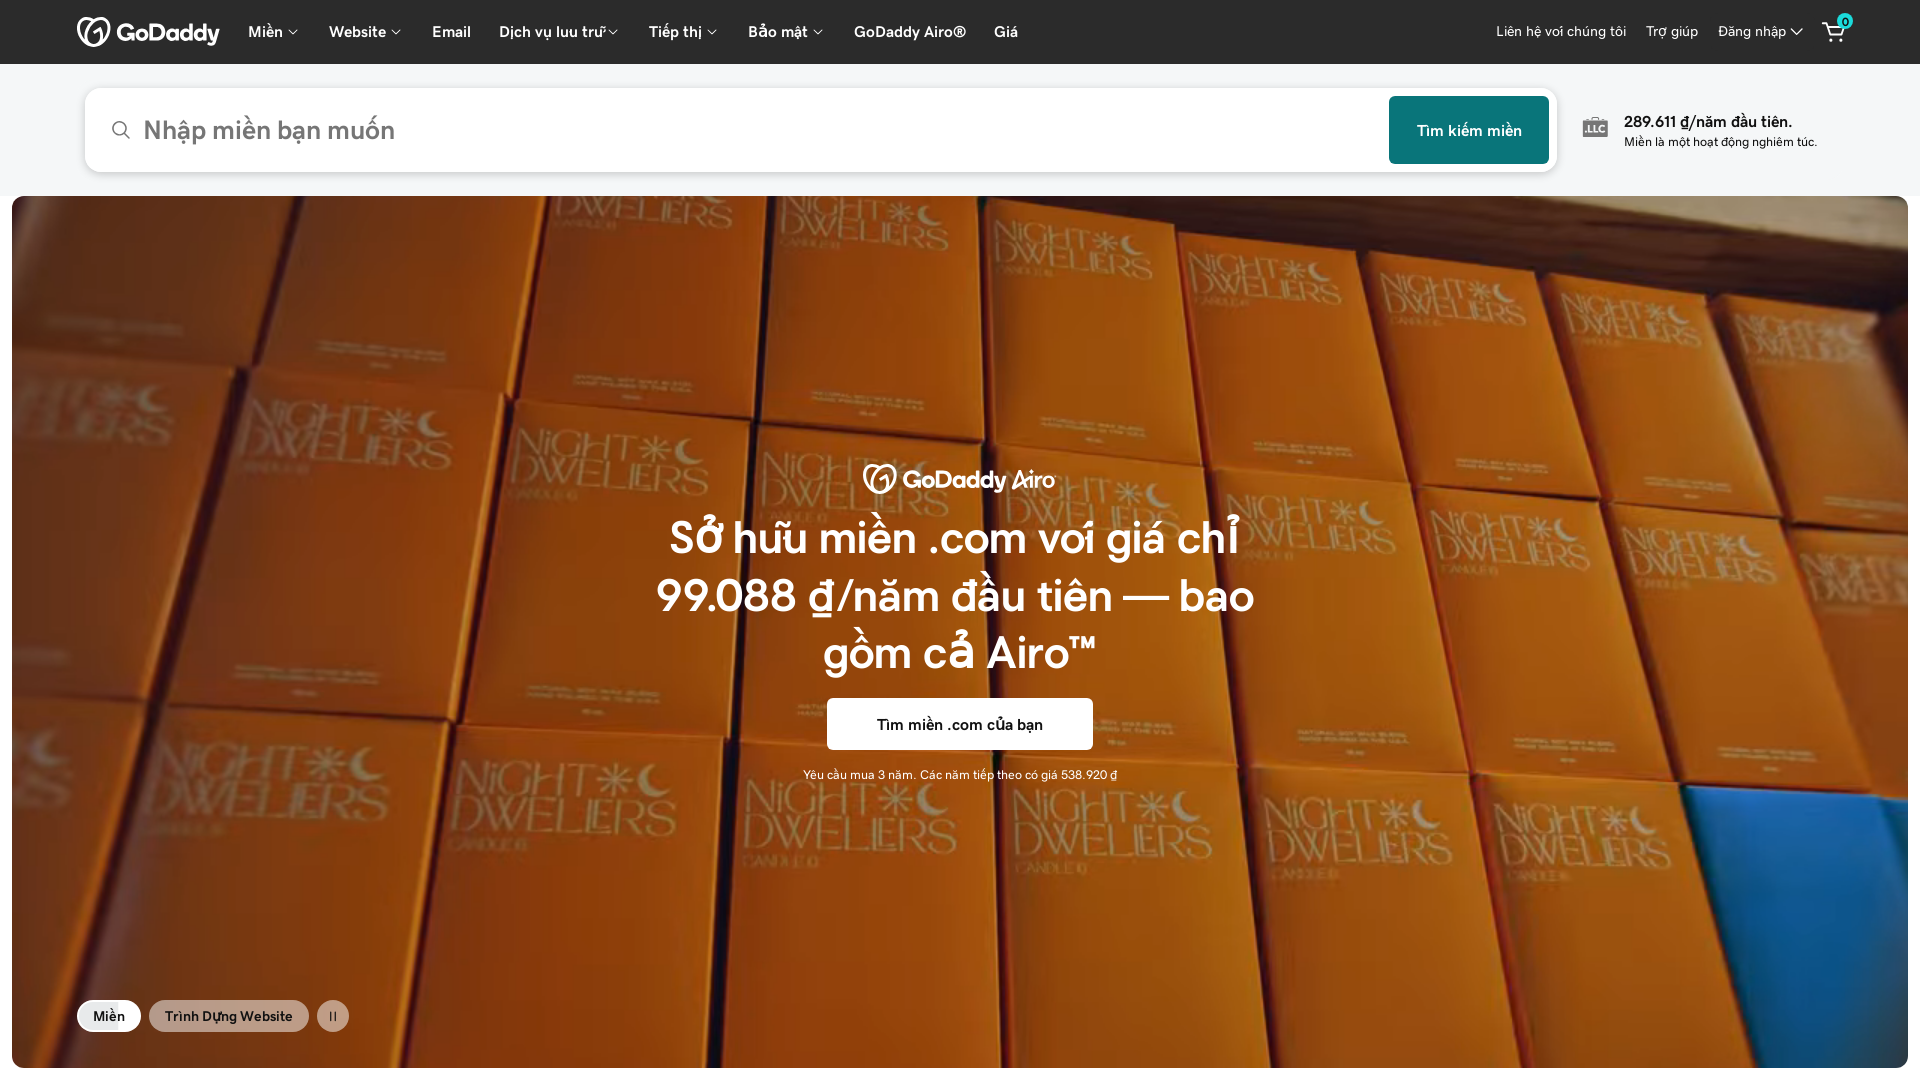

Page loaded (domcontentloaded state)
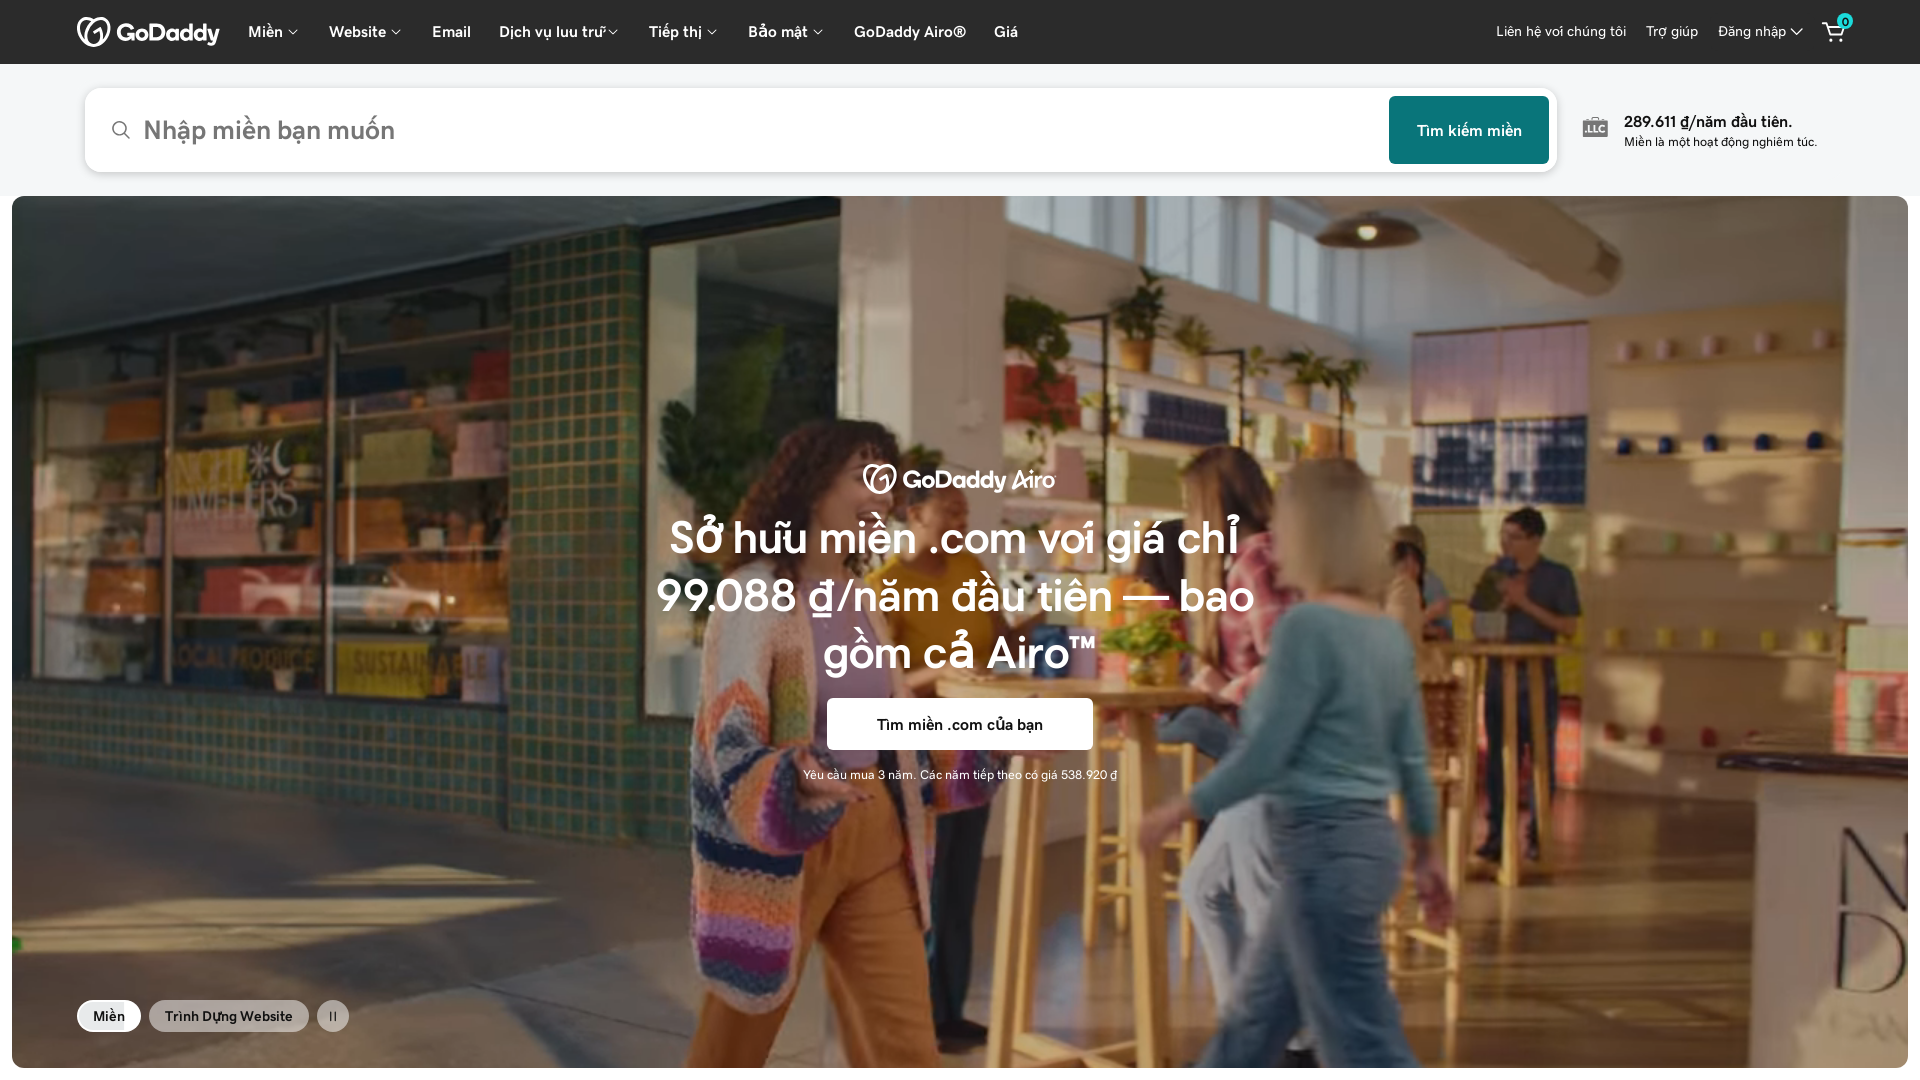

Retrieved page title: Tên miền, Website, Công cụ Lưu trữ & Tiếp thị trực tuyến - GoDaddy VN
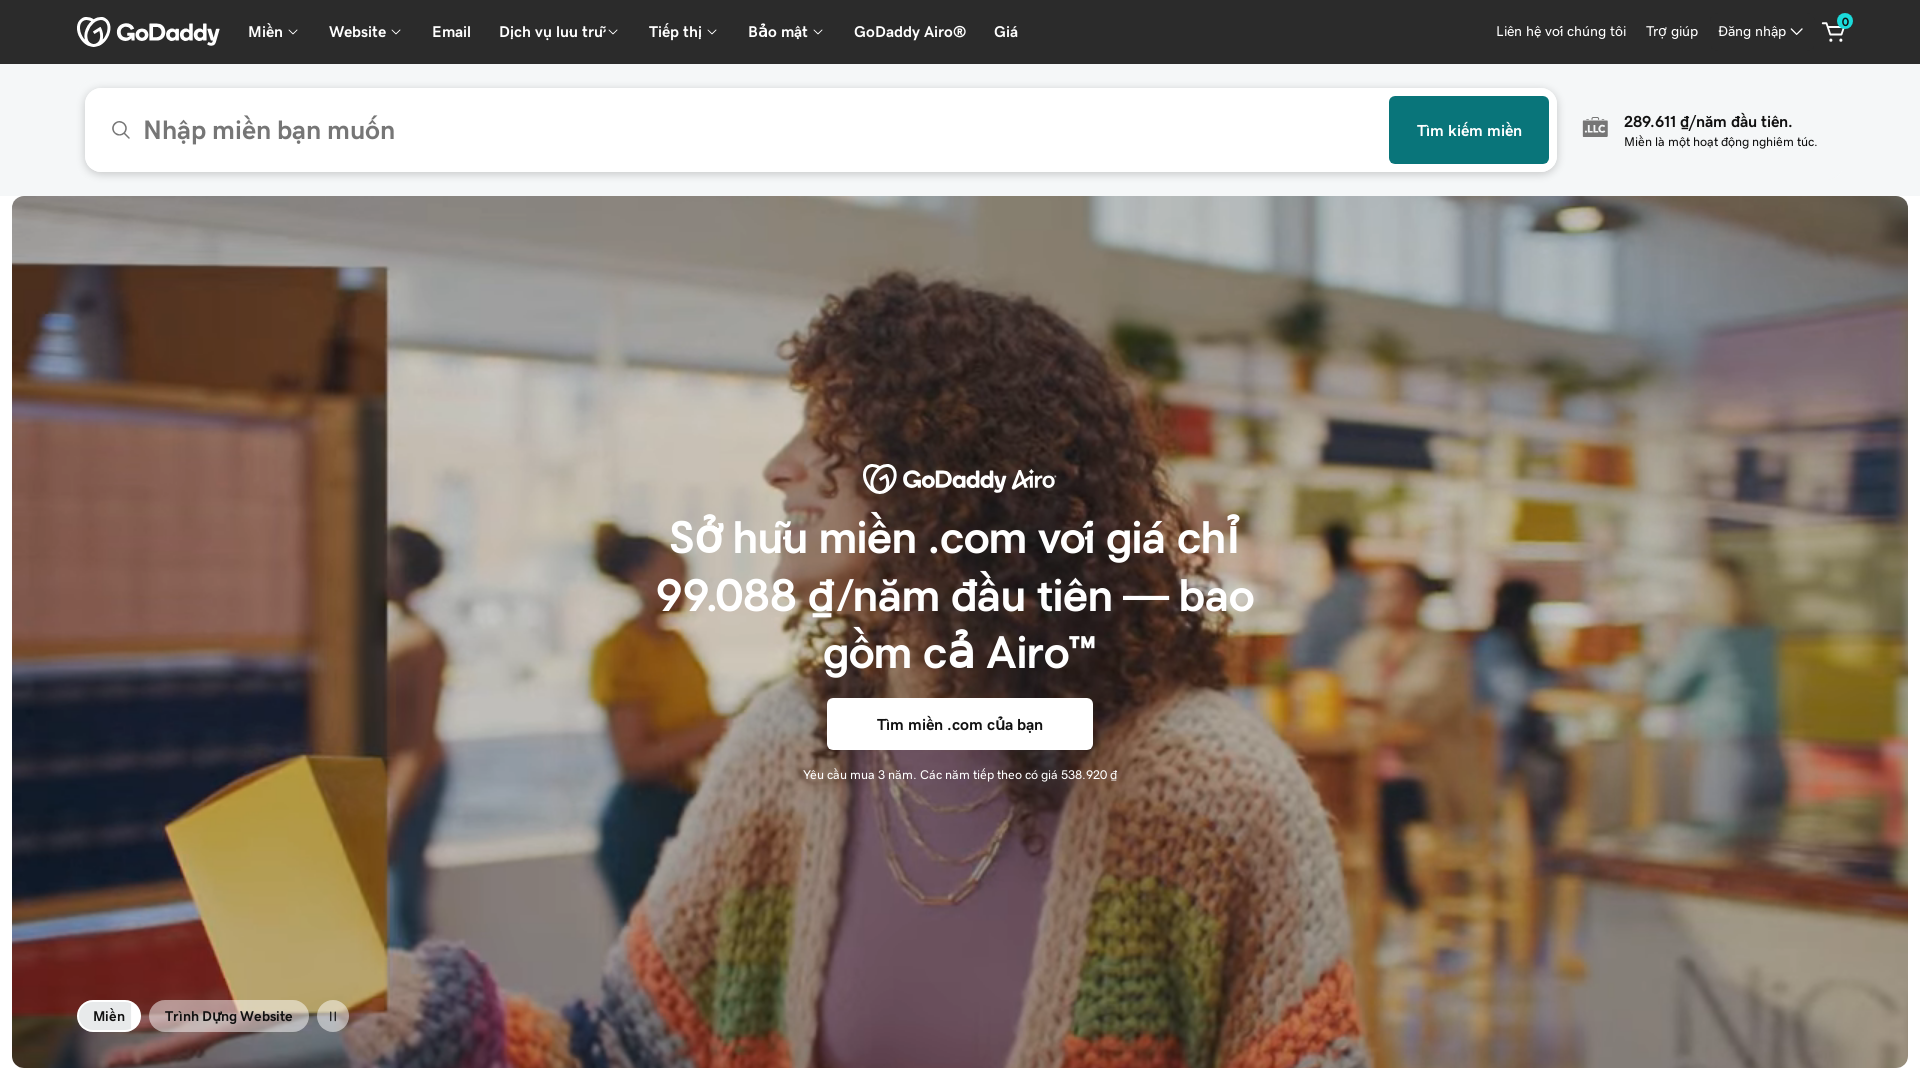

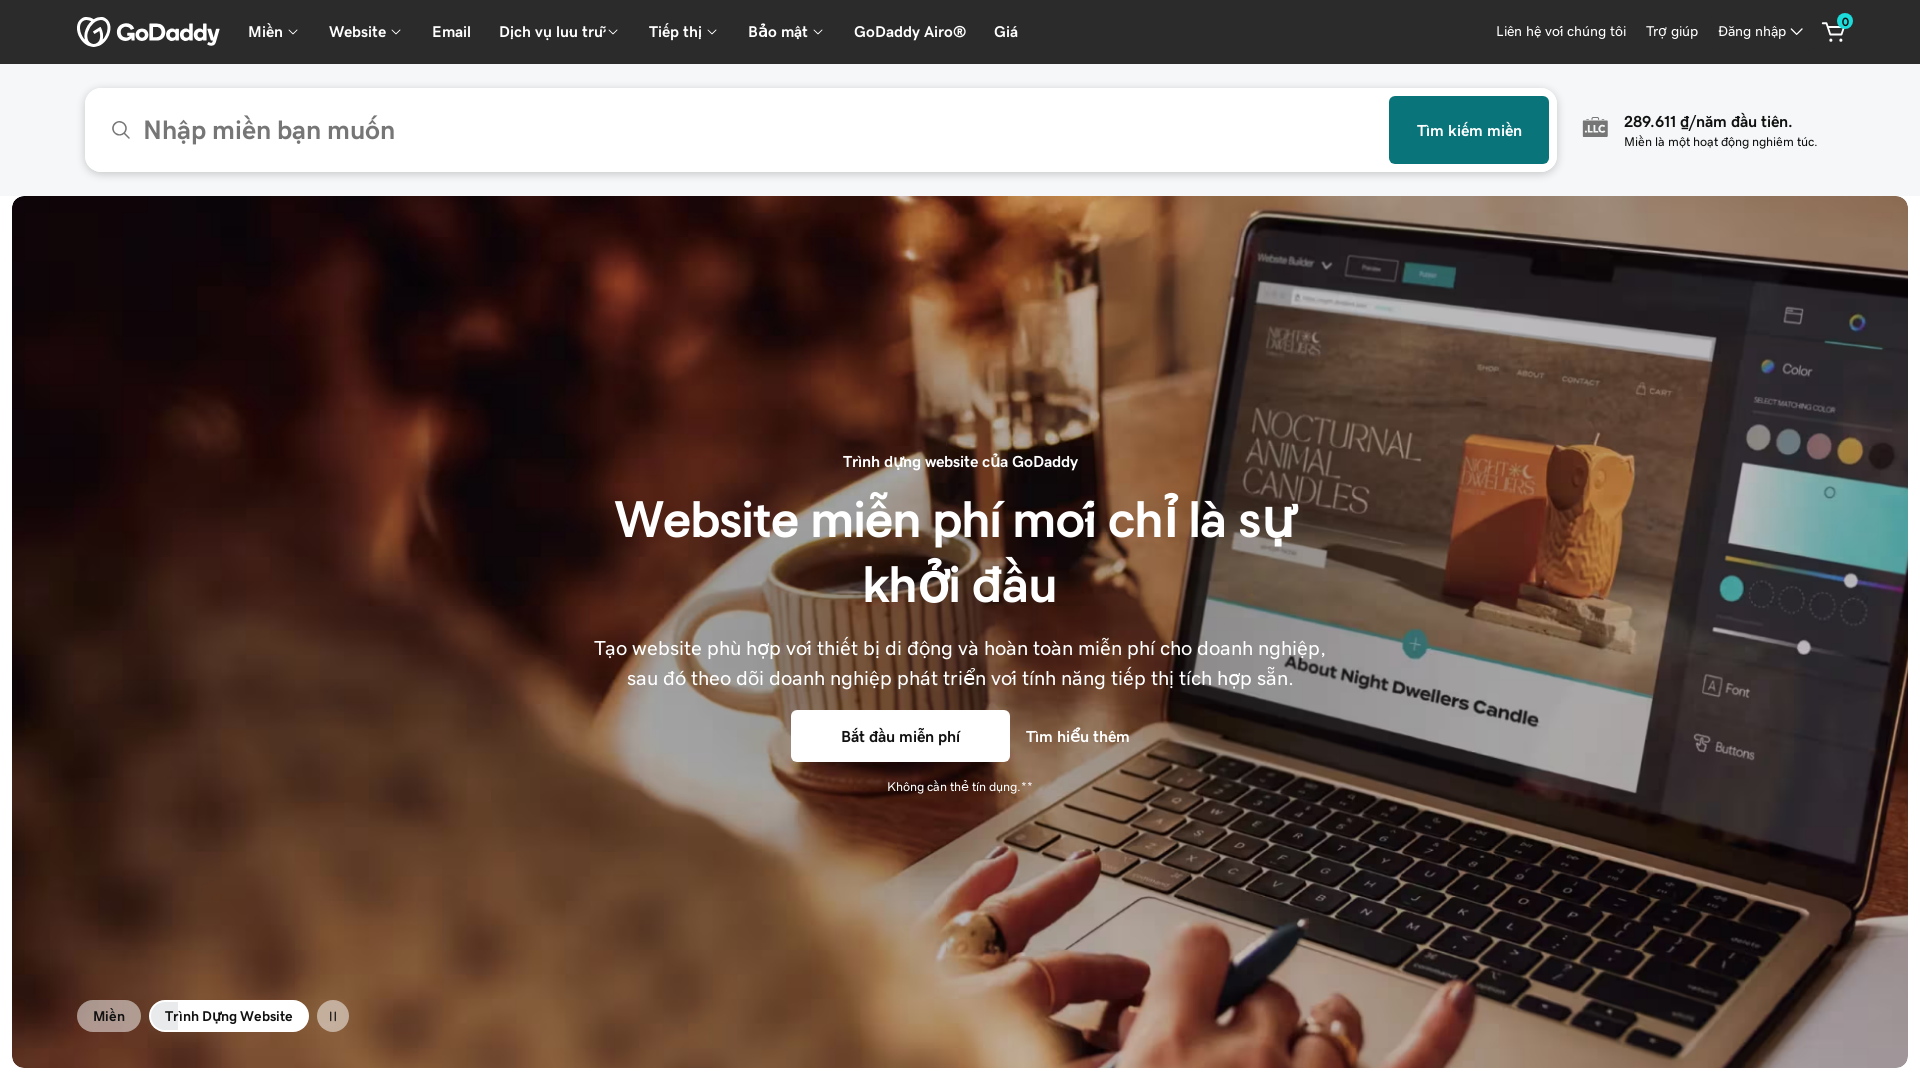